Tests form submission with name and email fields, then verifies the displayed output

Starting URL: https://demoqa.com/text-box

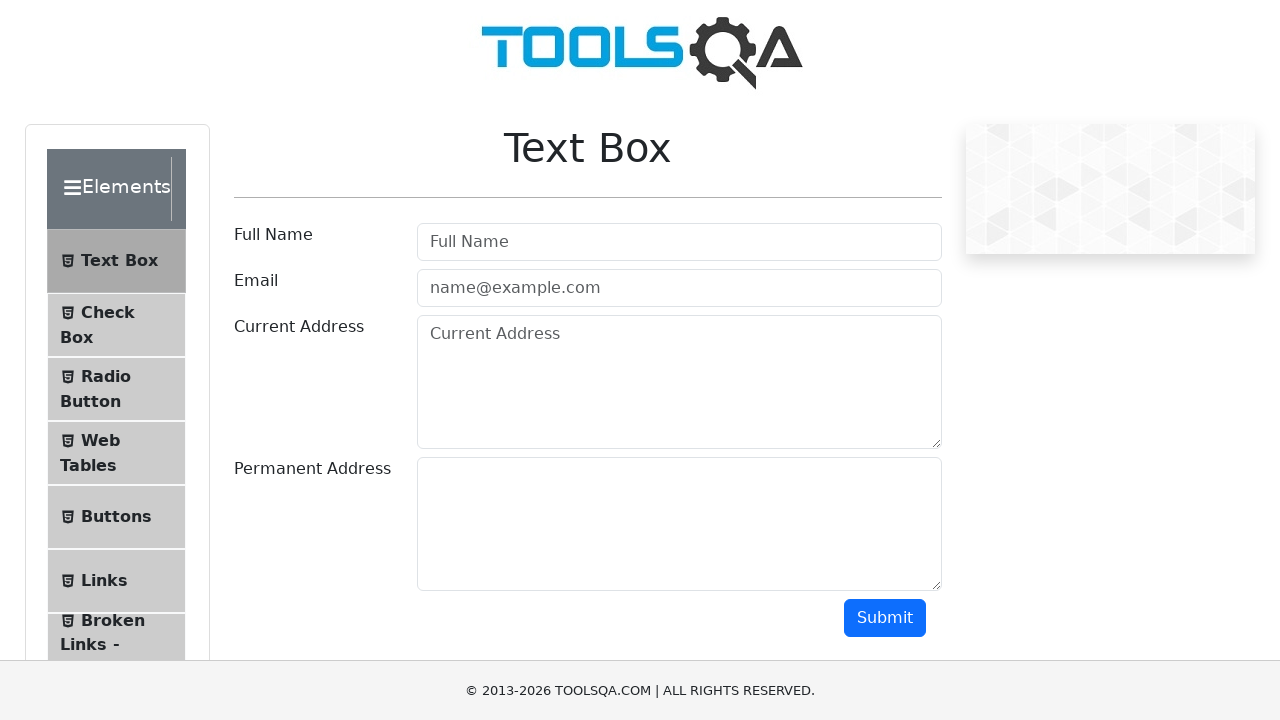

Filled username field with 'rodrigo' on #userName
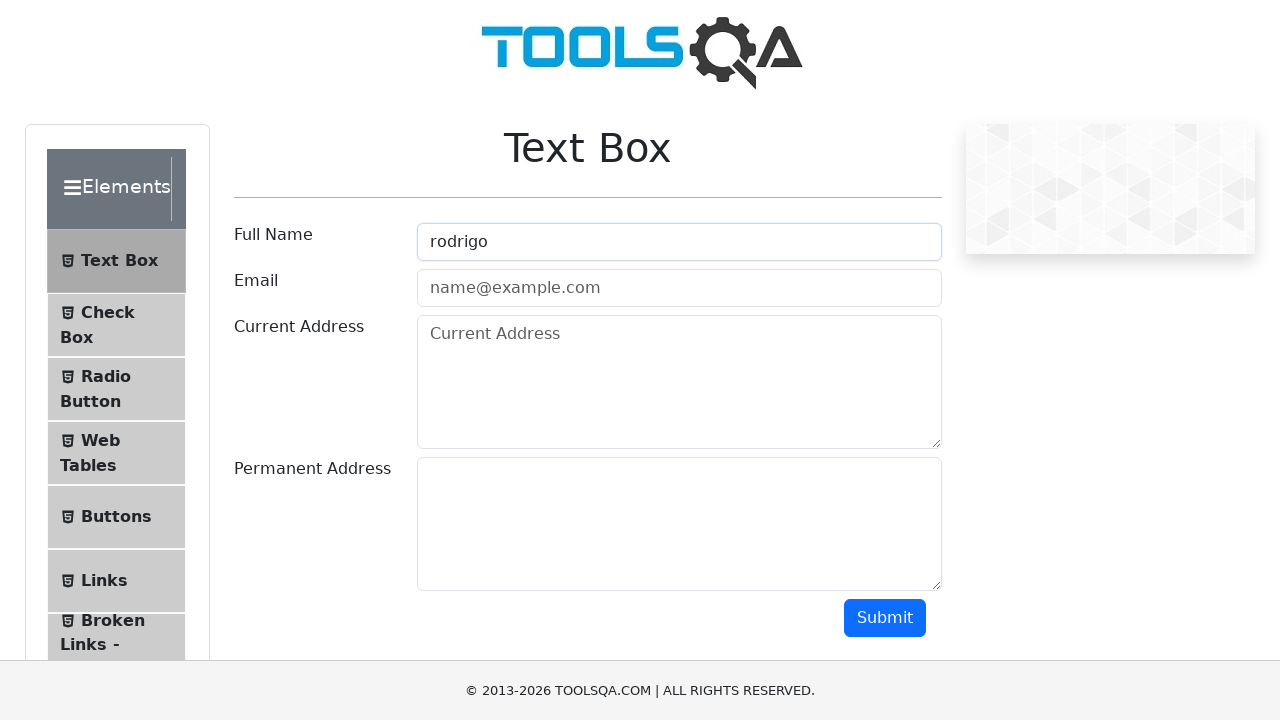

Filled email field with 'rodrigo@gmail.com' on #userEmail
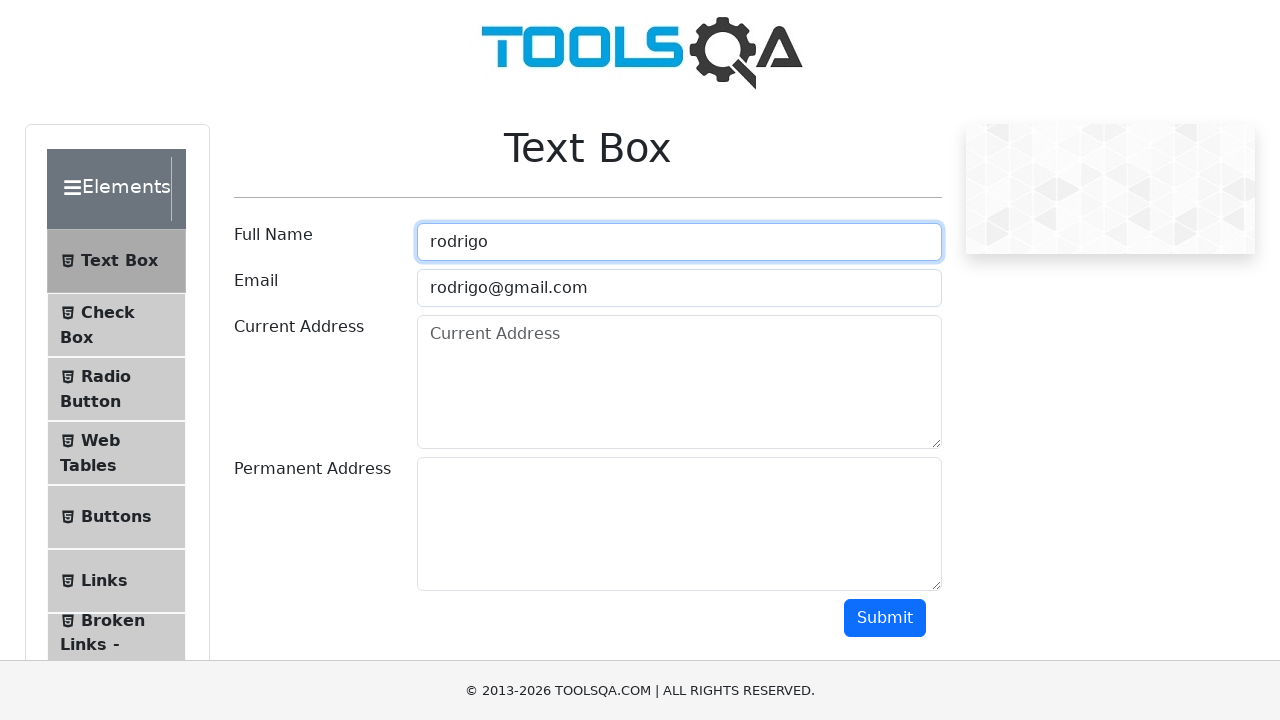

Clicked submit button to submit the form at (885, 618) on #submit
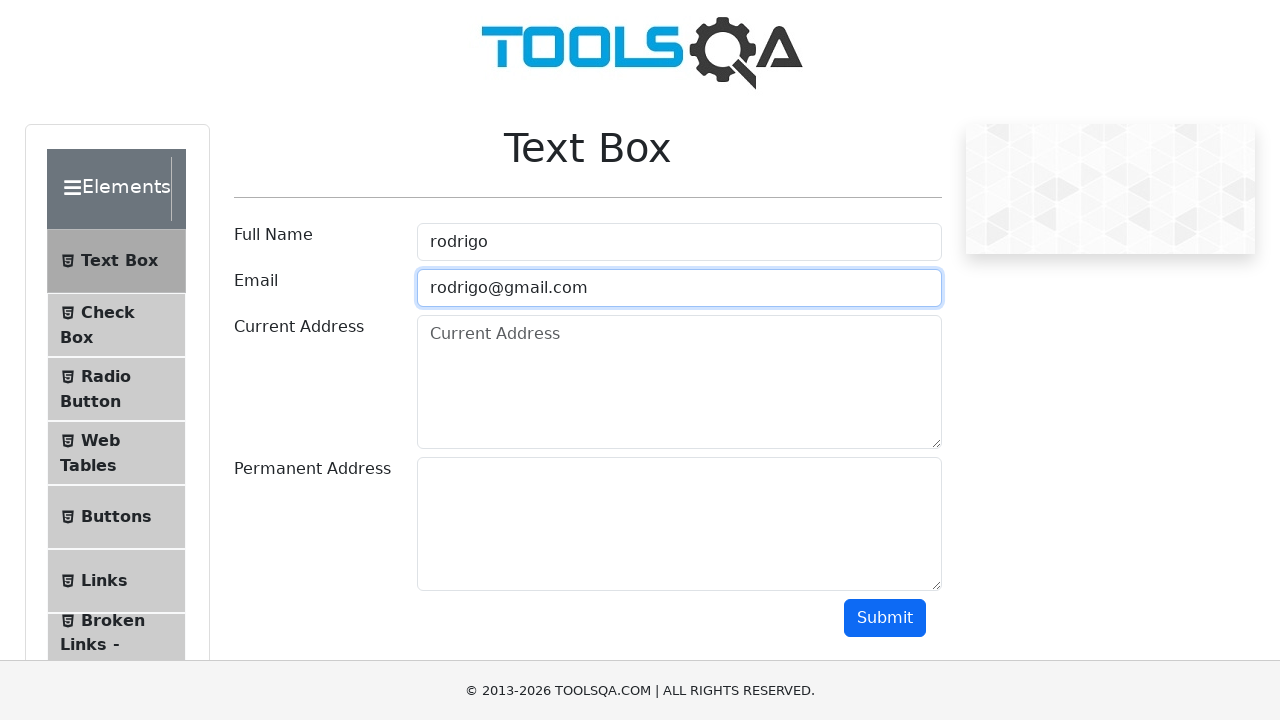

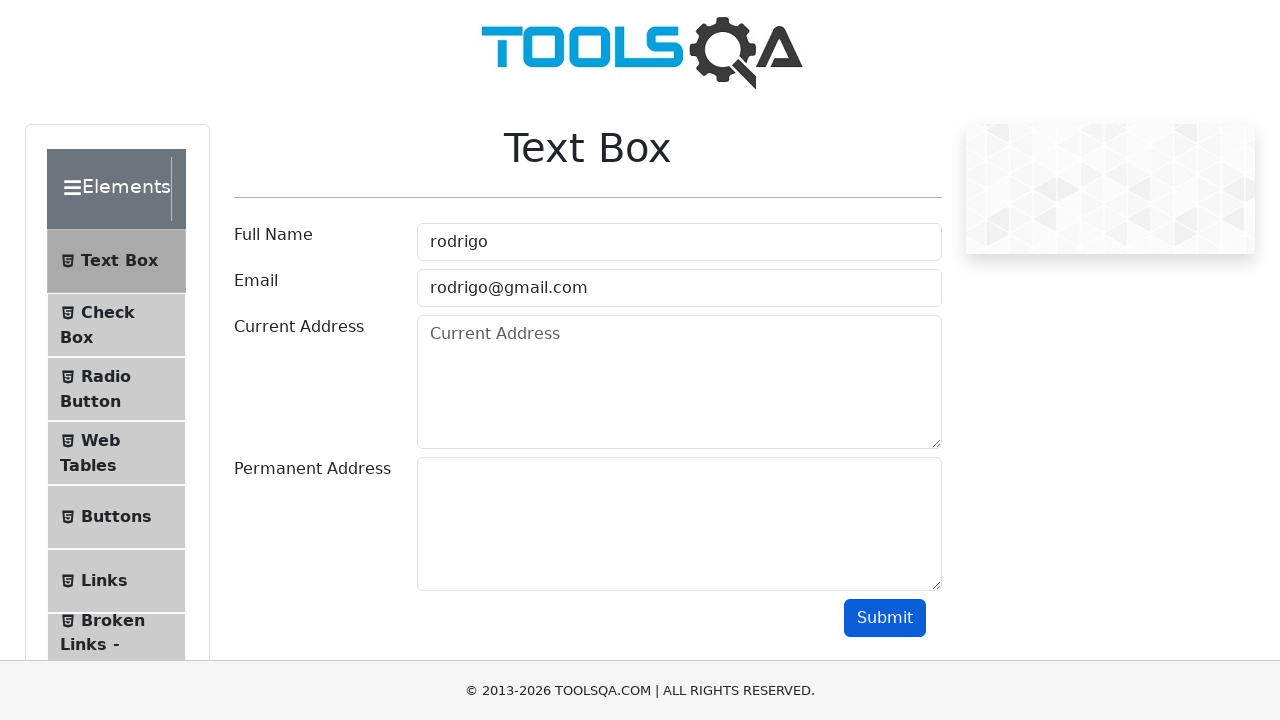